Tests JavaScript prompt alert functionality by clicking a button to trigger a prompt, entering text into the prompt dialog, and accepting it.

Starting URL: https://v1.training-support.net/selenium/javascript-alerts

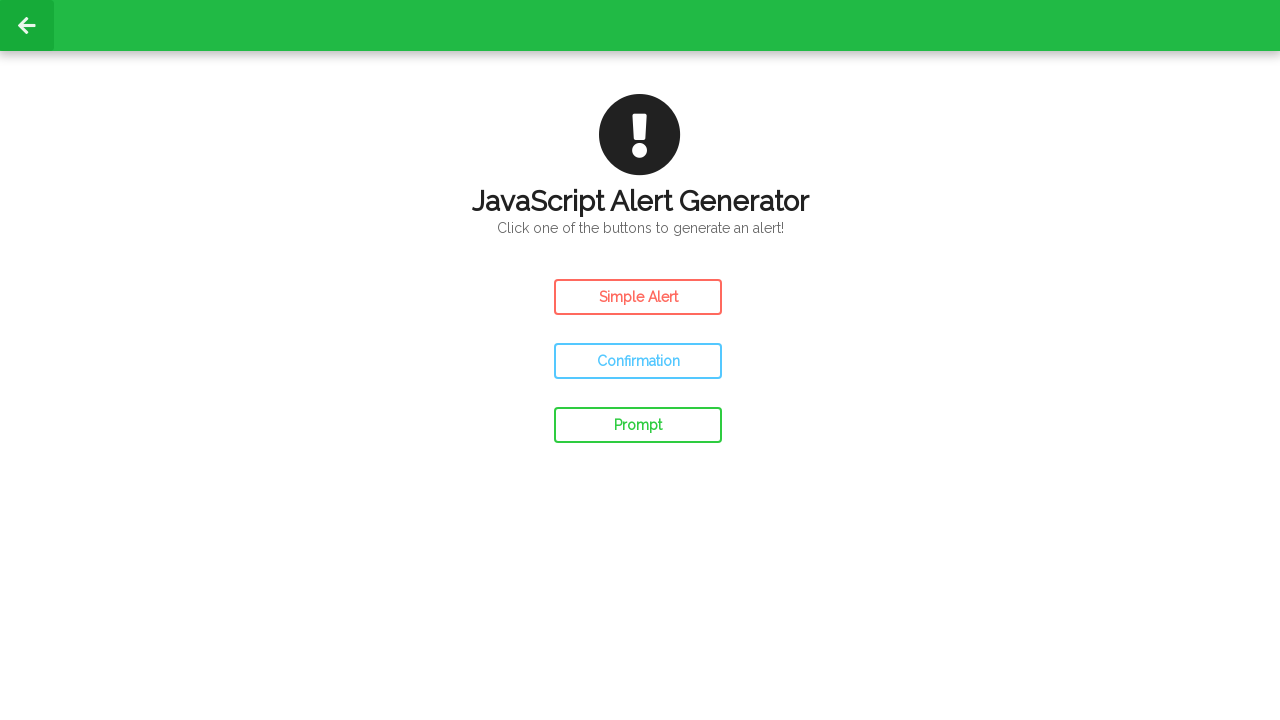

Clicked prompt button to trigger JavaScript prompt alert at (638, 425) on #prompt
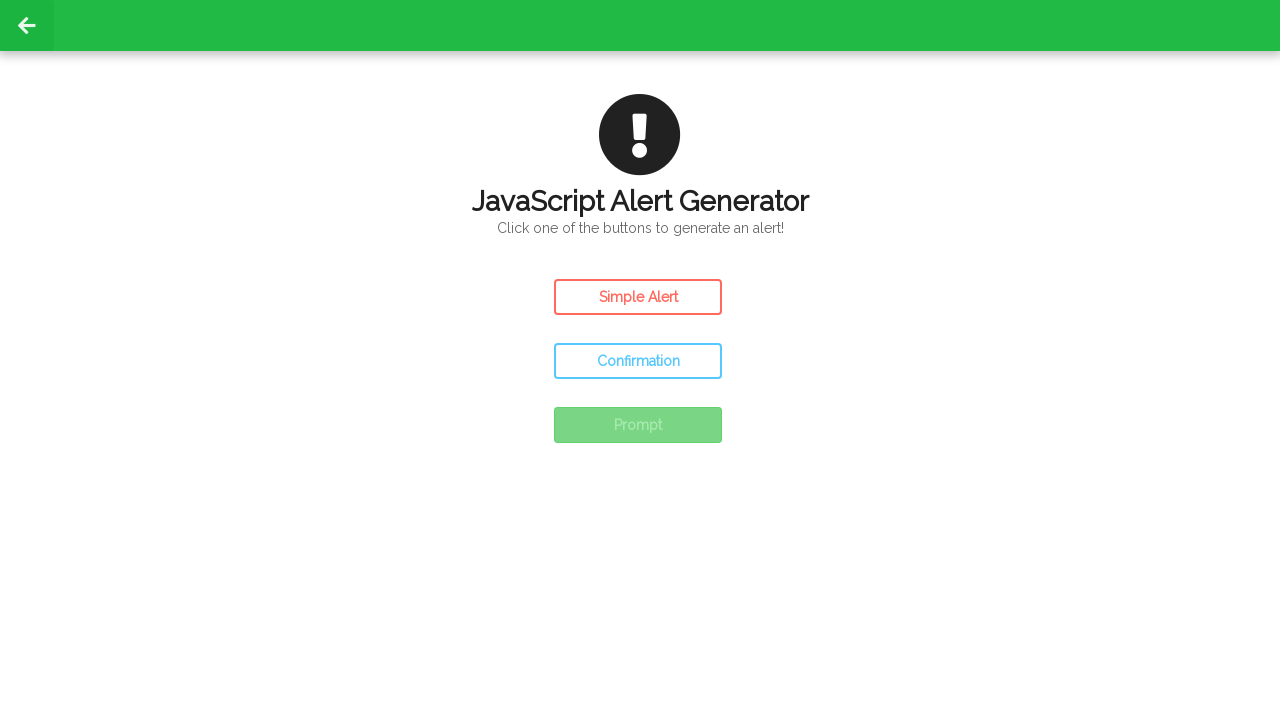

Registered dialog event handler
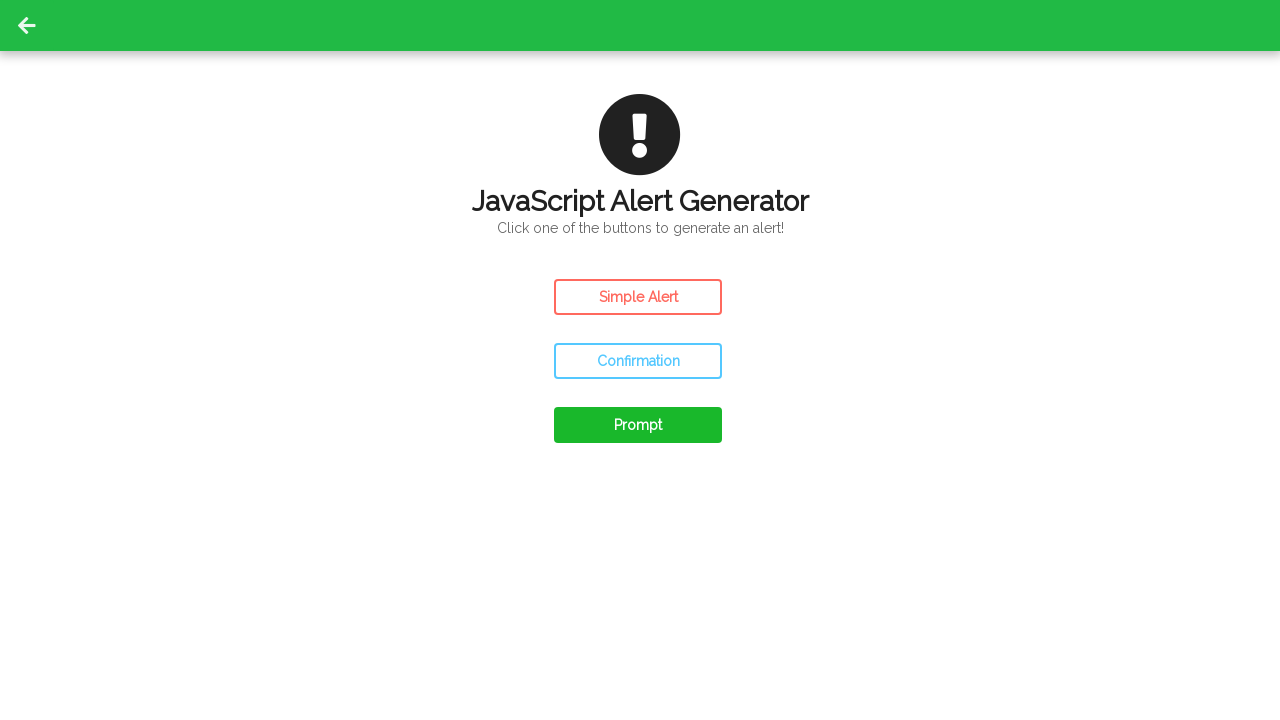

Clicked prompt button again to trigger prompt with handler registered at (638, 425) on #prompt
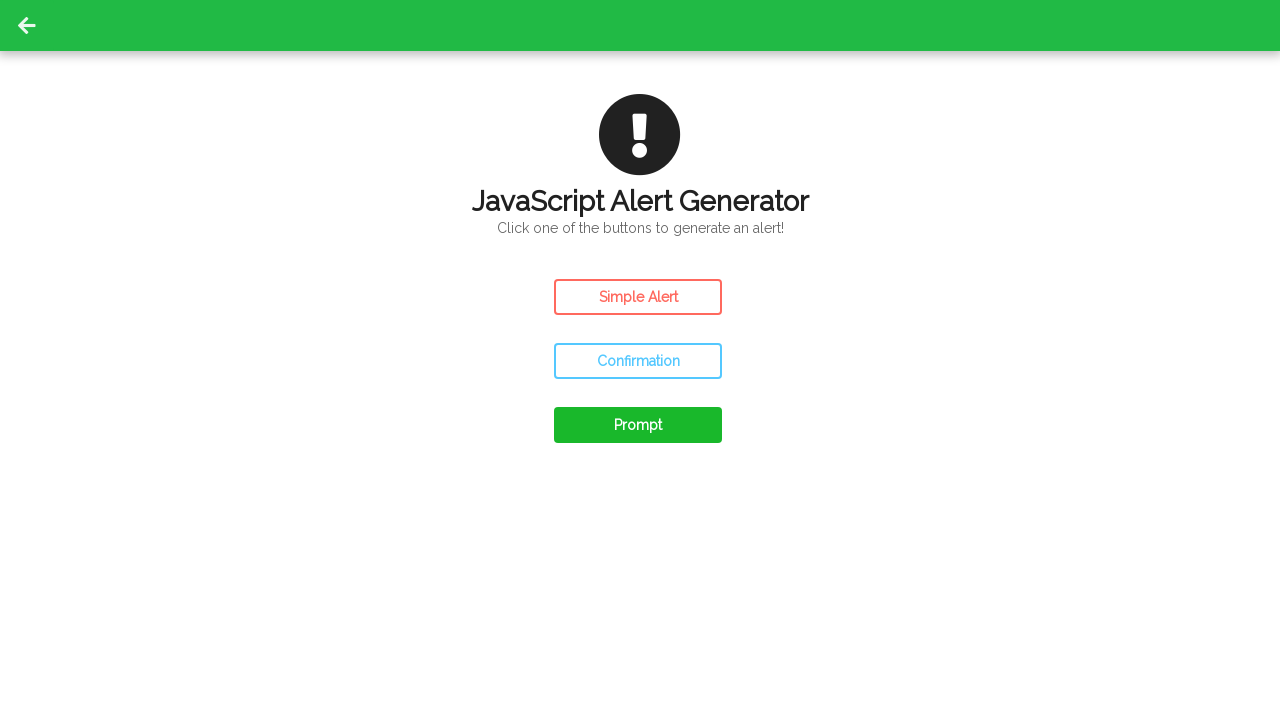

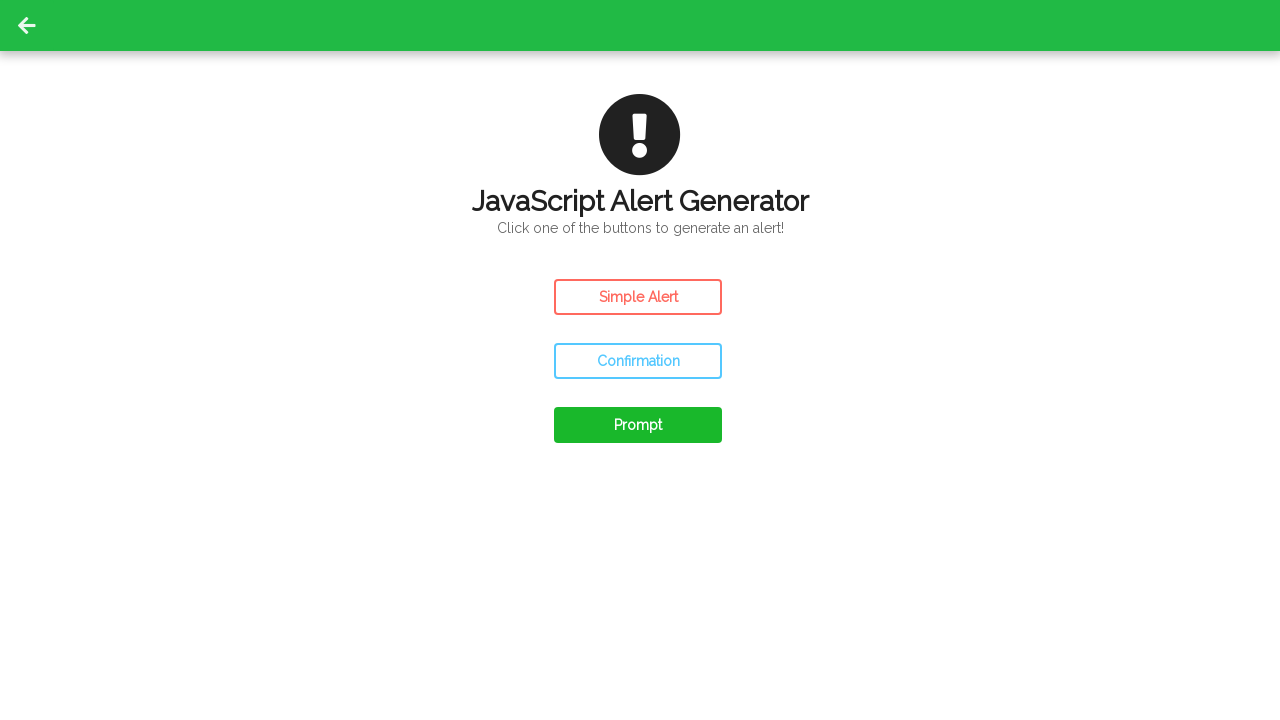